Tests checkbox interaction by clicking the first checkbox and verifying it becomes selected

Starting URL: http://the-internet.herokuapp.com/checkboxes

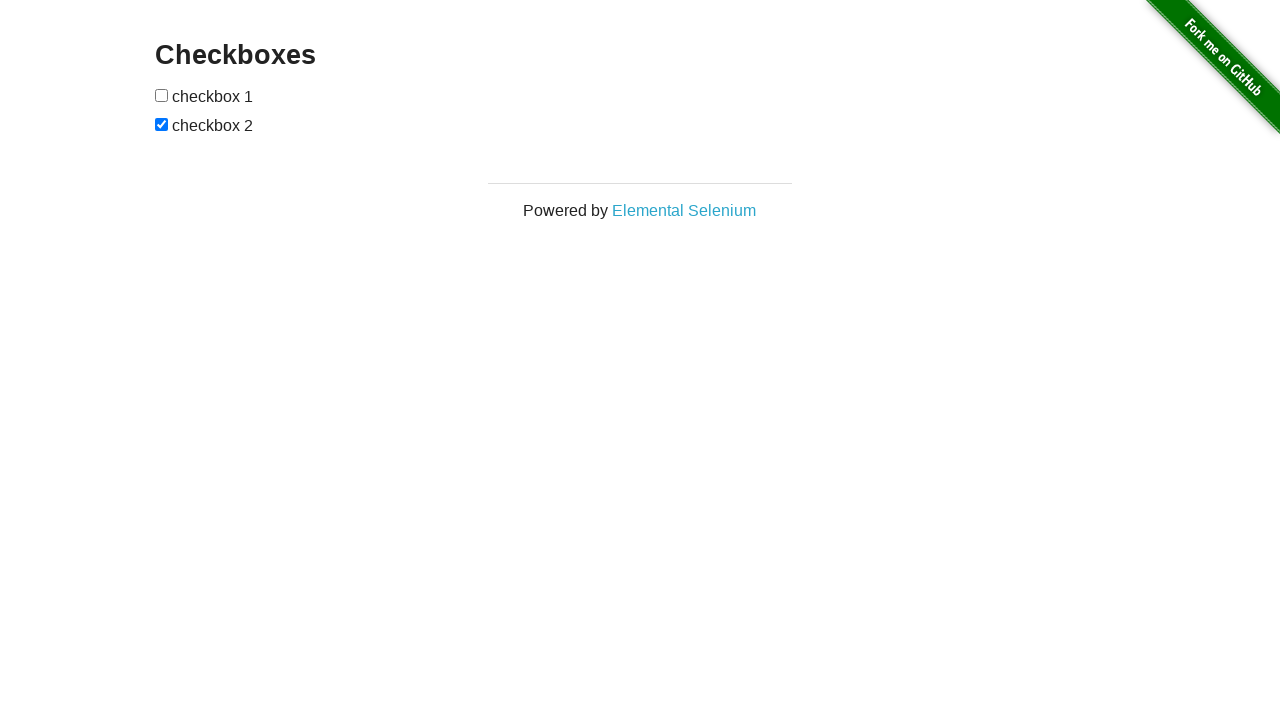

Waited for checkboxes to be visible
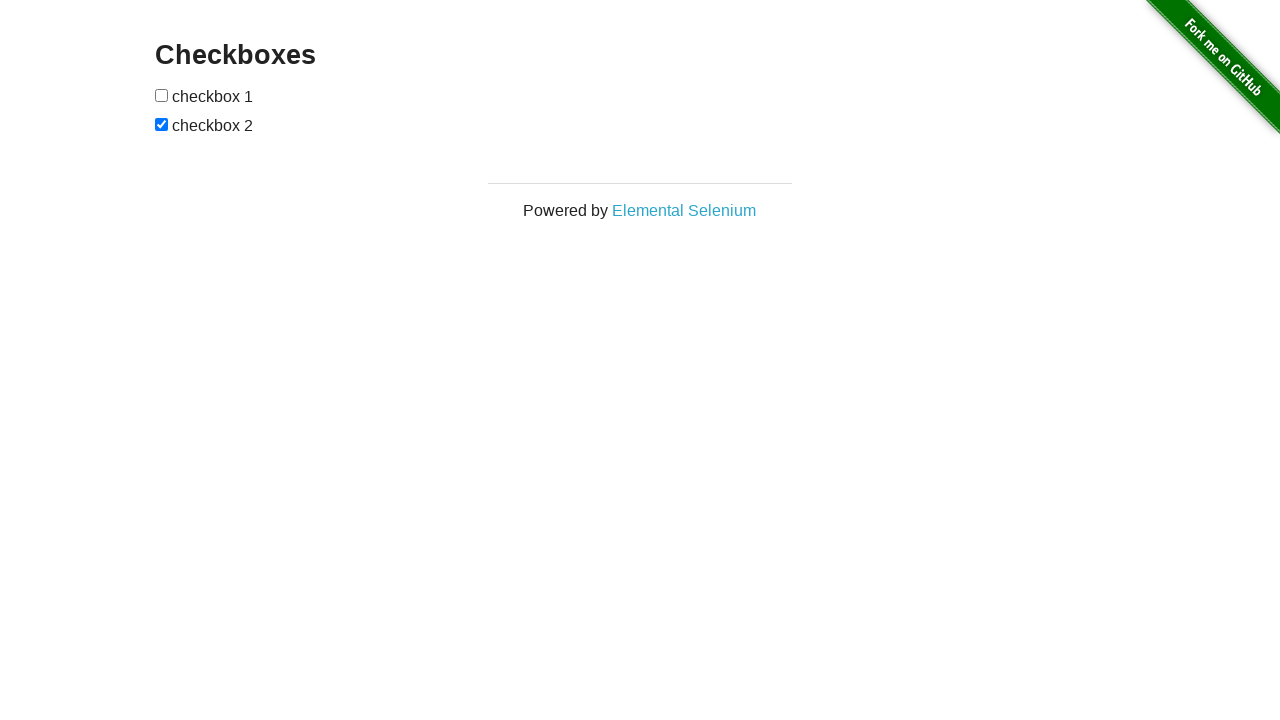

Clicked the first checkbox at (162, 95) on #checkboxes input >> nth=0
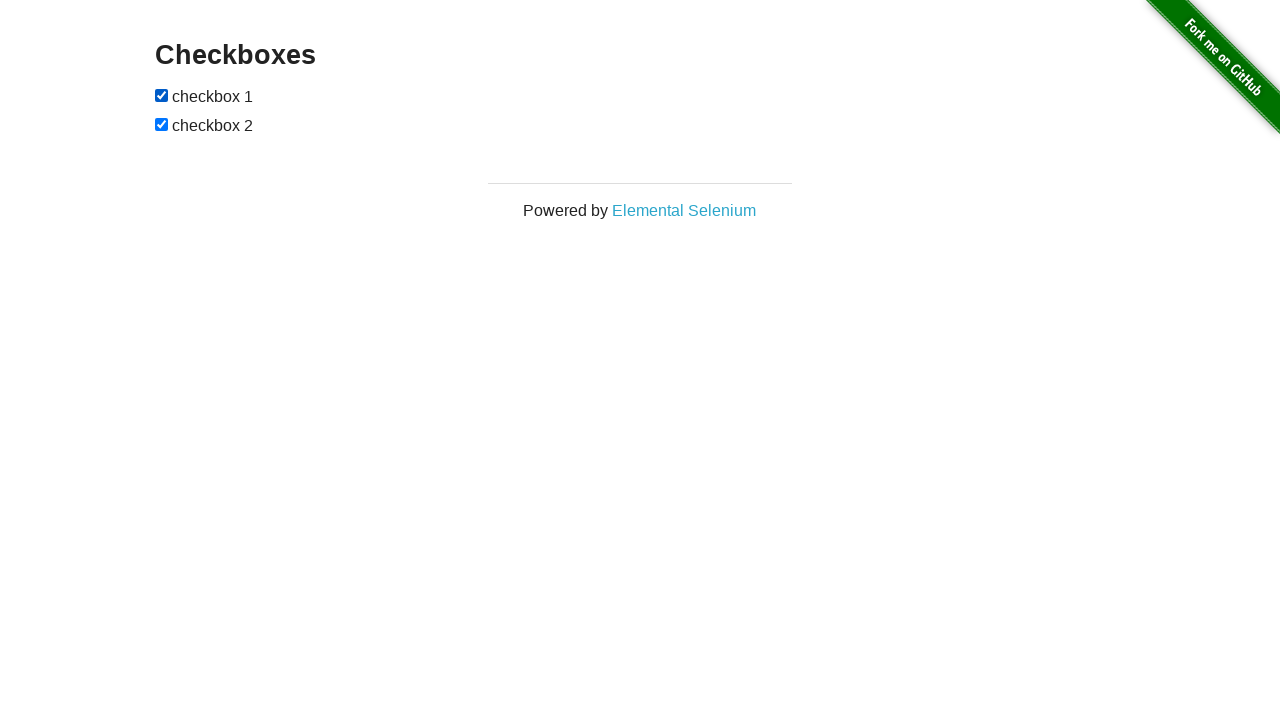

Verified that the first checkbox is now selected
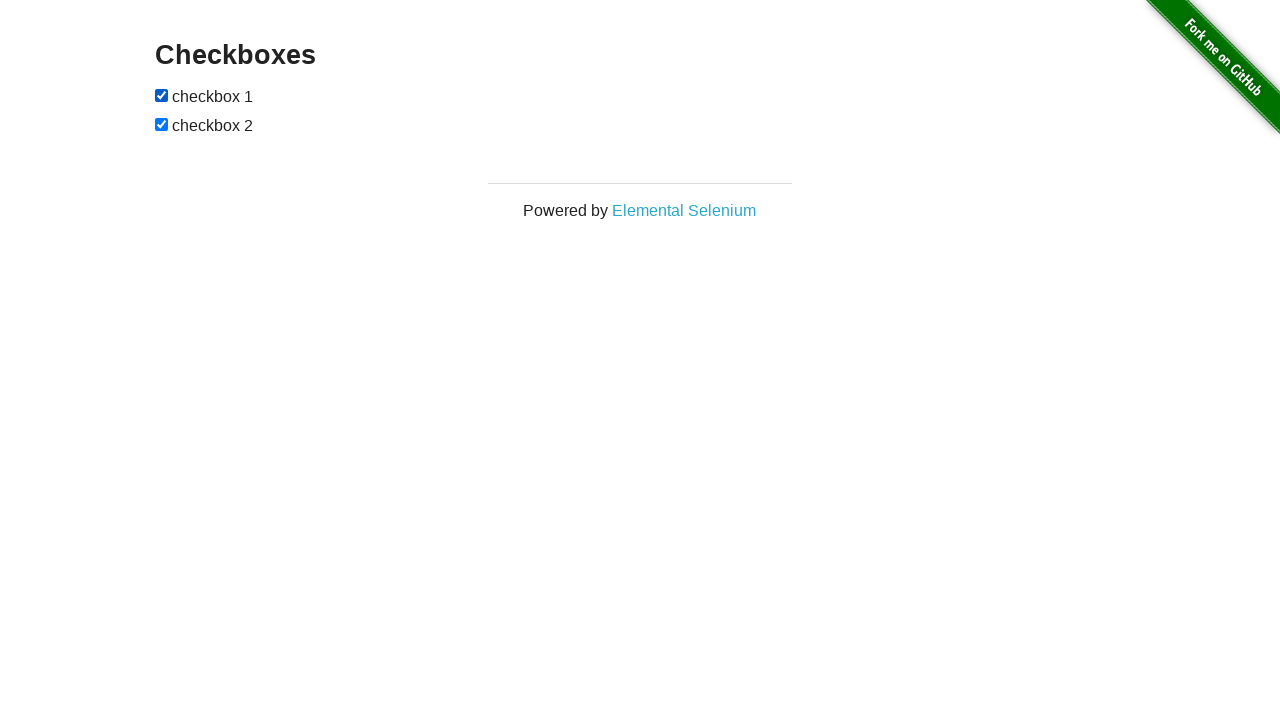

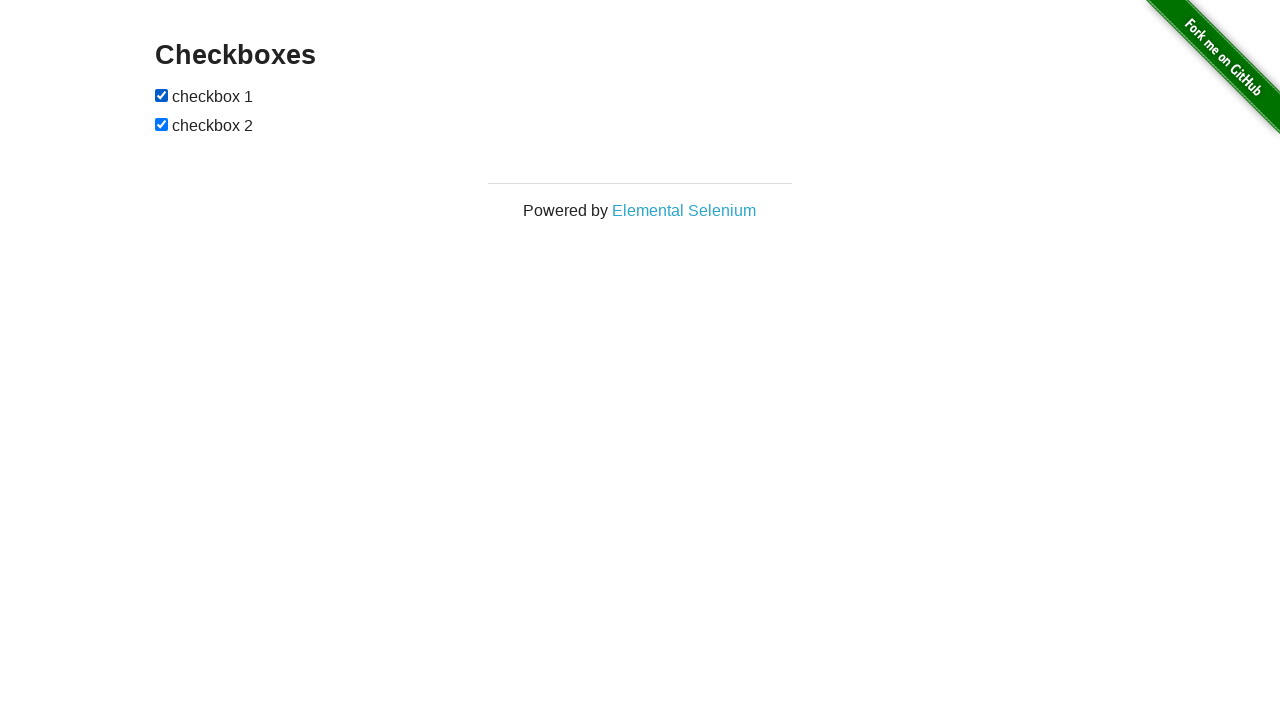